Navigates to VTiger CRM demo page and retrieves a CSS property value from the username input field to verify the element is present and styled.

Starting URL: https://demo.vtiger.com/vtigercrm/

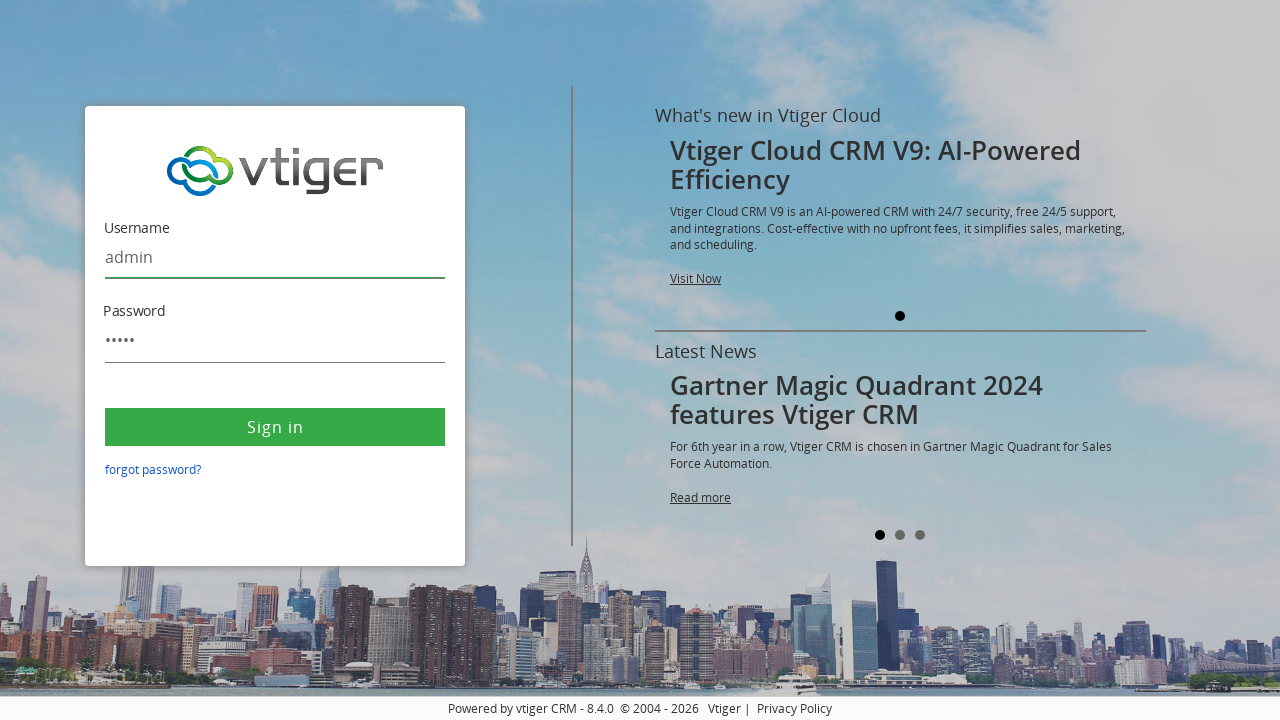

Waited for username input field to be visible on the login page
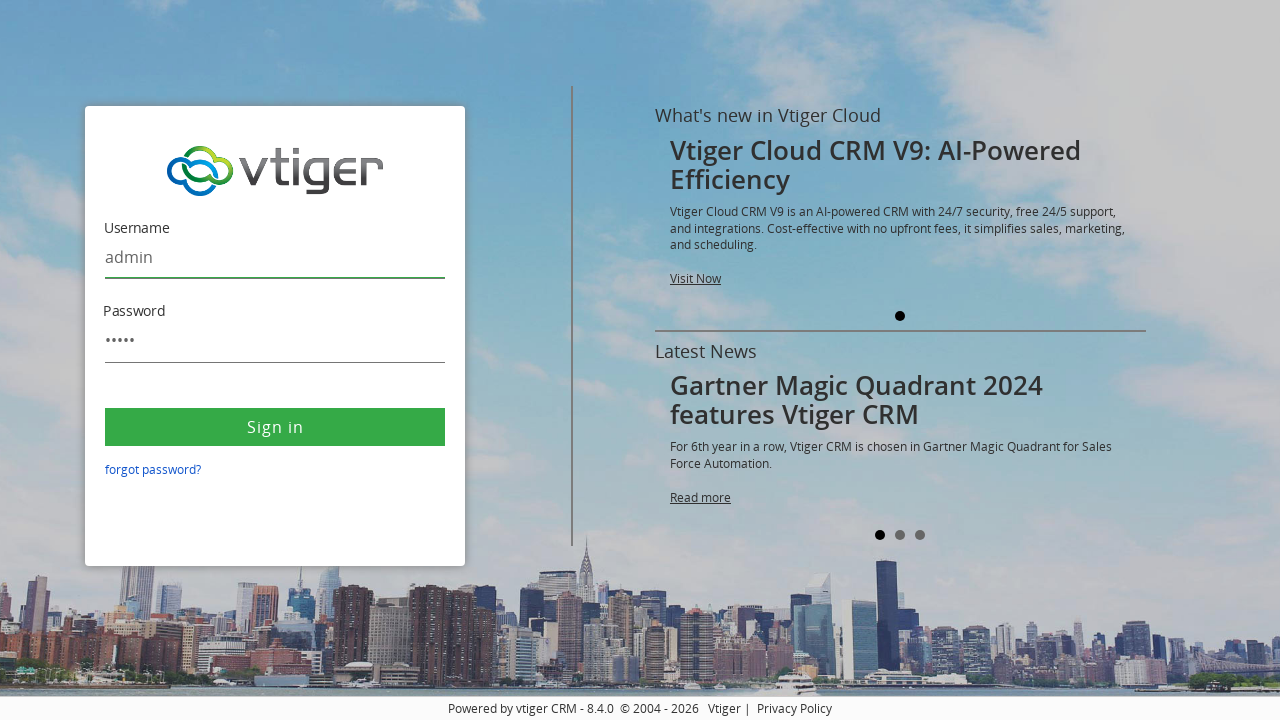

Located the username input element
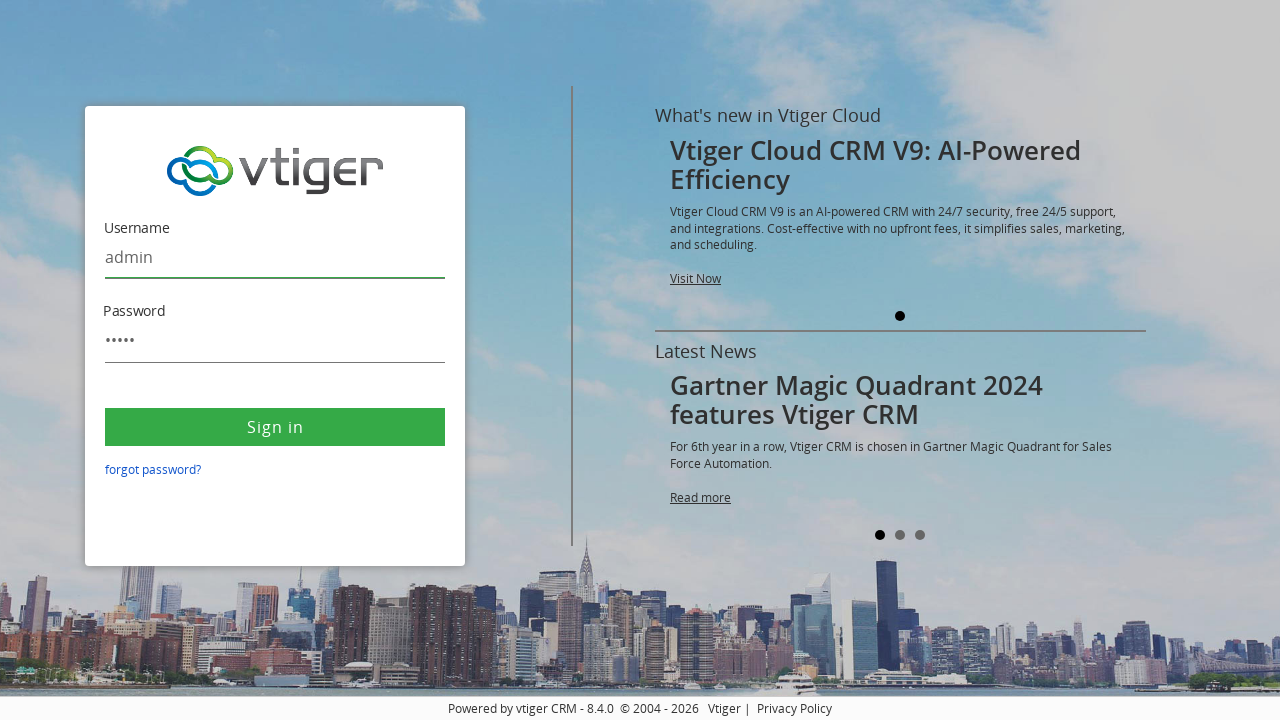

Retrieved CSS borderImageRepeat value from username field: stretch
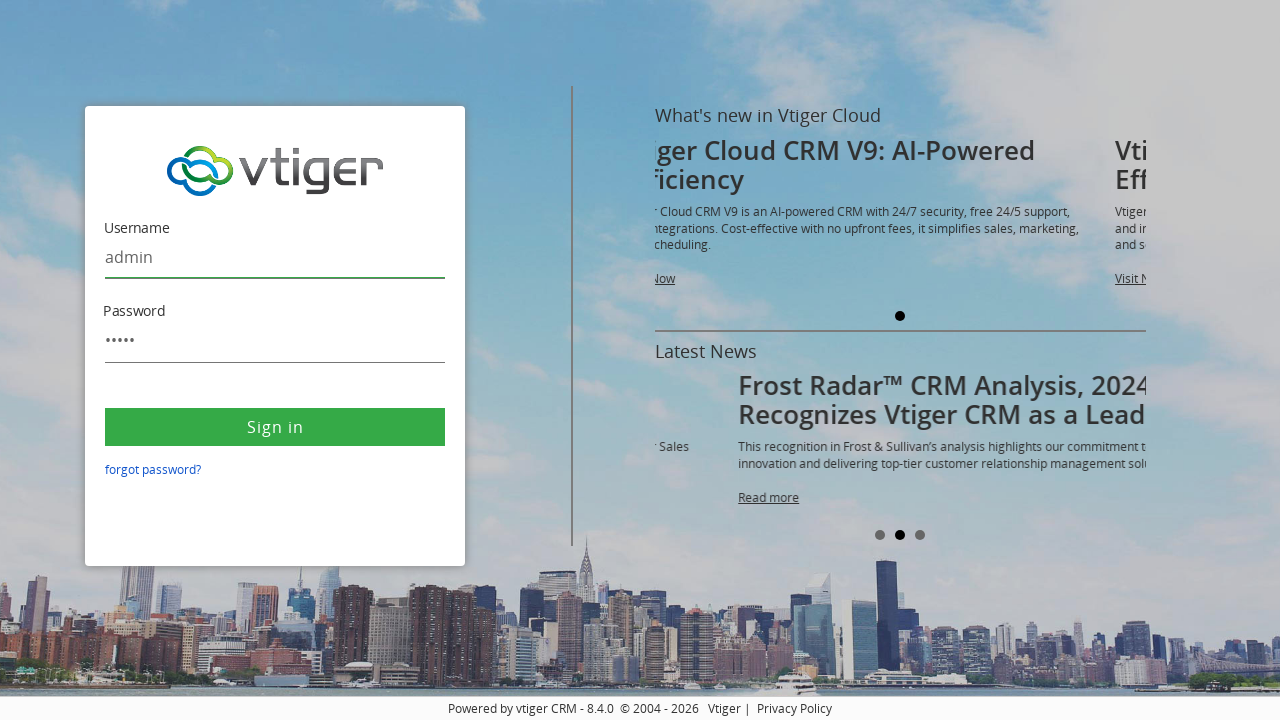

Printed CSS value: stretch
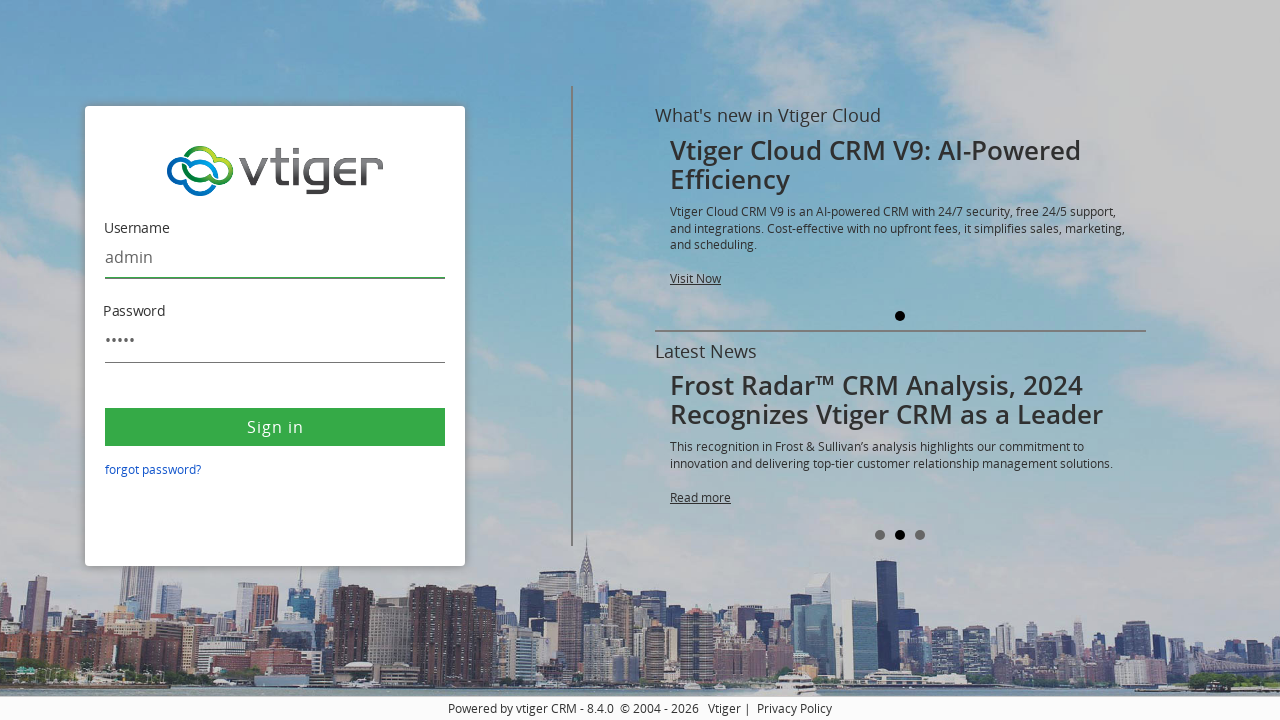

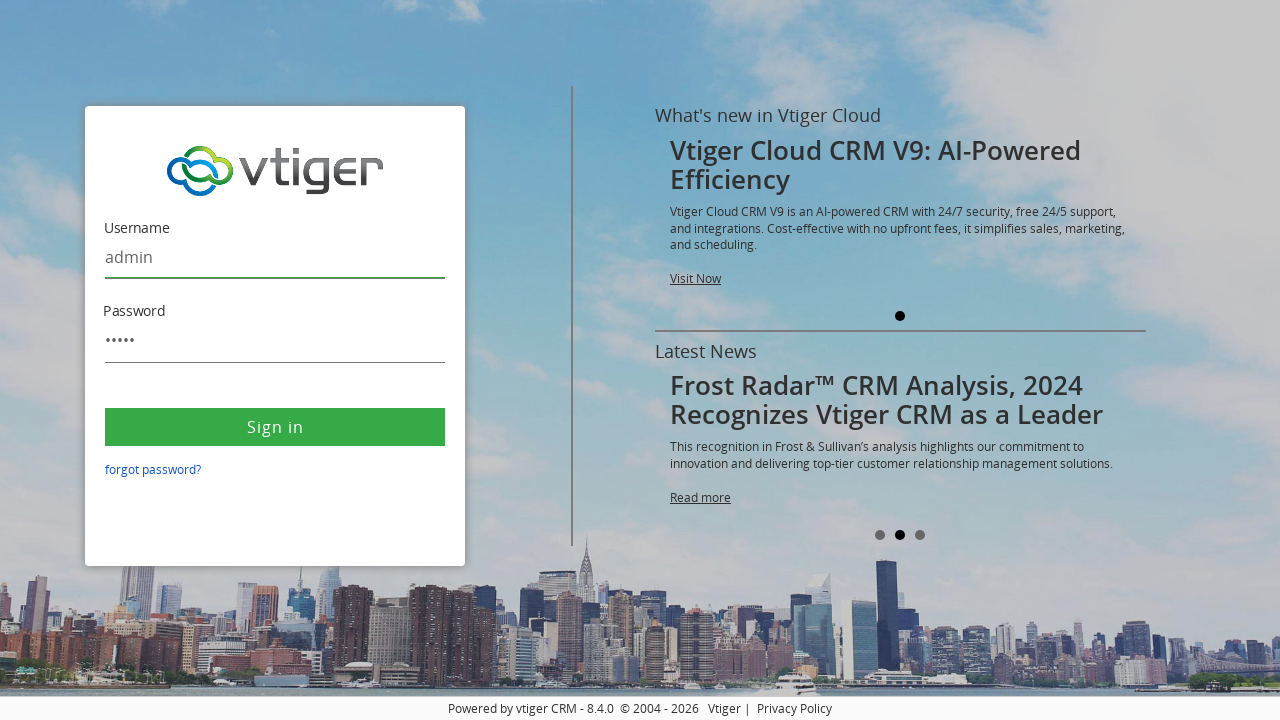